Tests drag and drop functionality on jQuery UI demo page by switching to an iframe, dragging an element to a drop target, then switching back to the main content and clicking the logo link.

Starting URL: https://jqueryui.com/droppable/

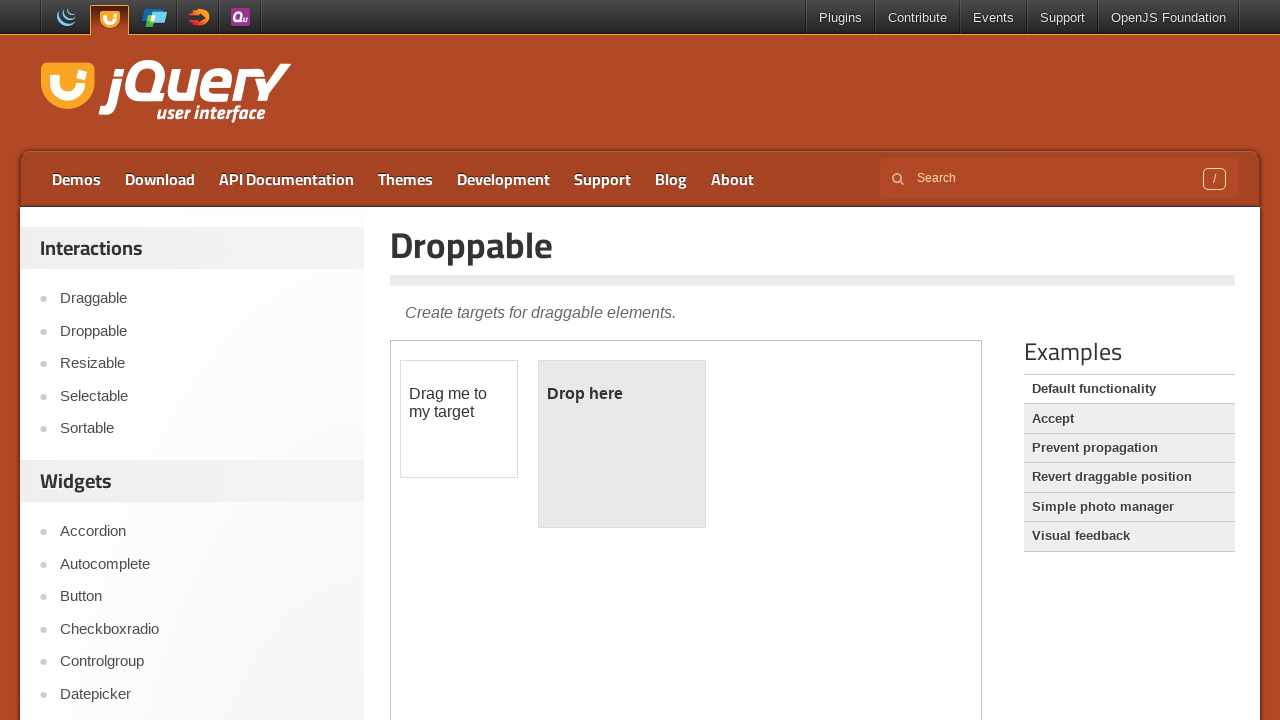

Located the demo iframe
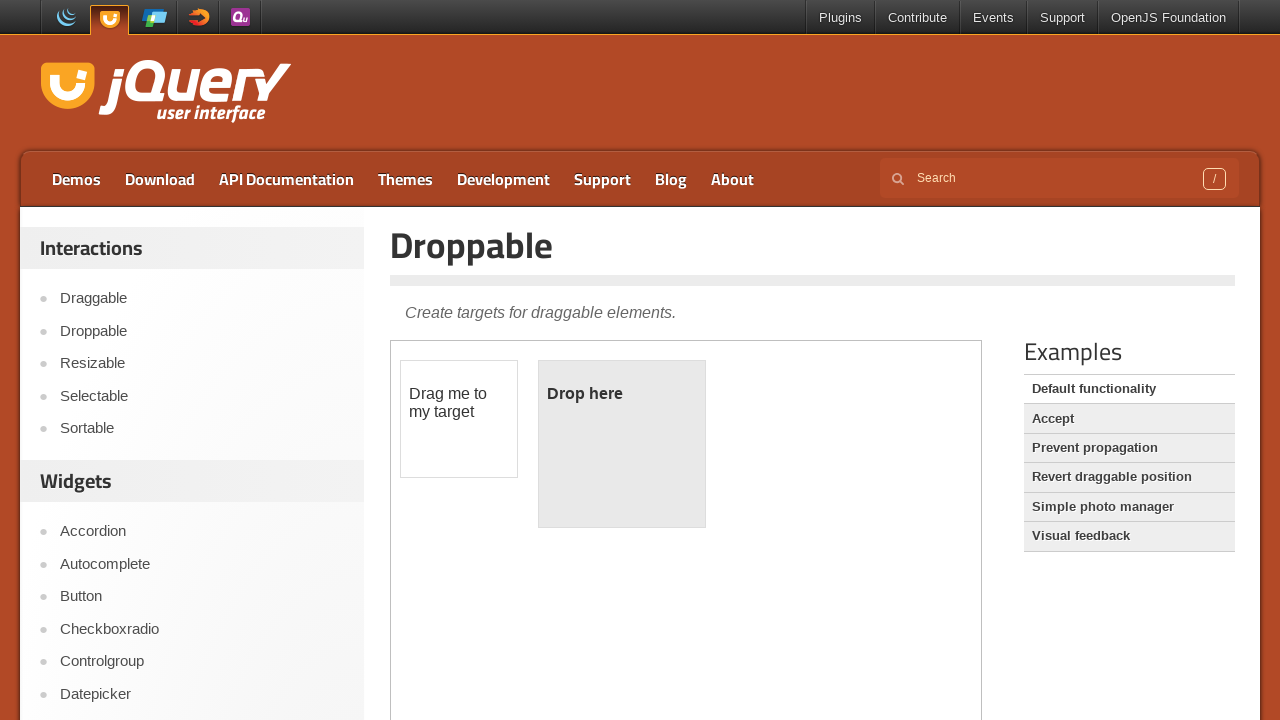

Located the draggable element in the iframe
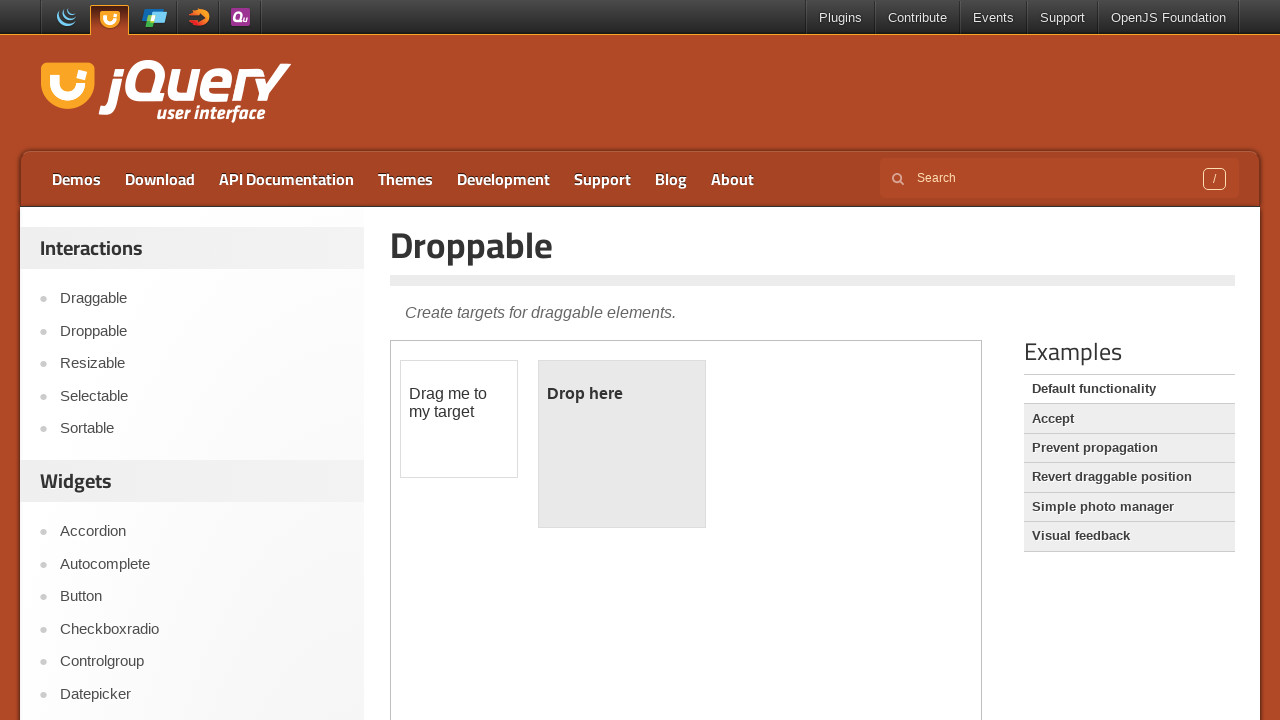

Located the droppable target in the iframe
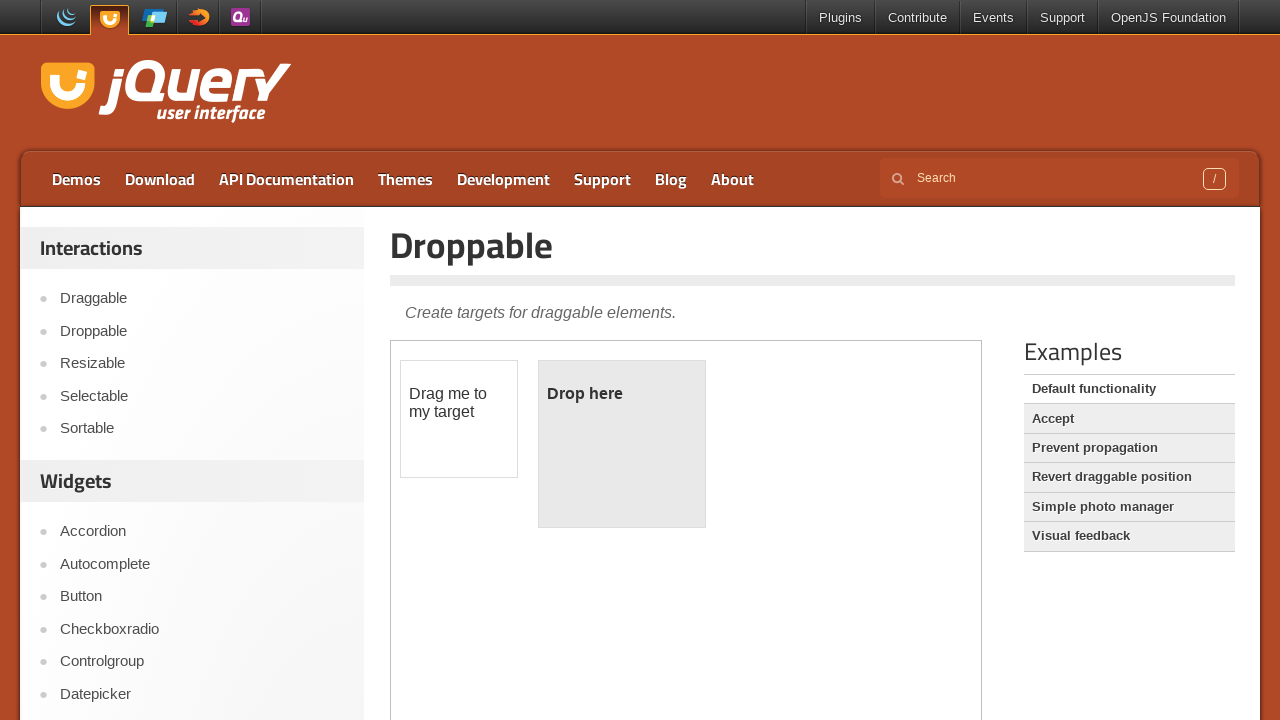

Dragged the draggable element to the droppable target at (622, 444)
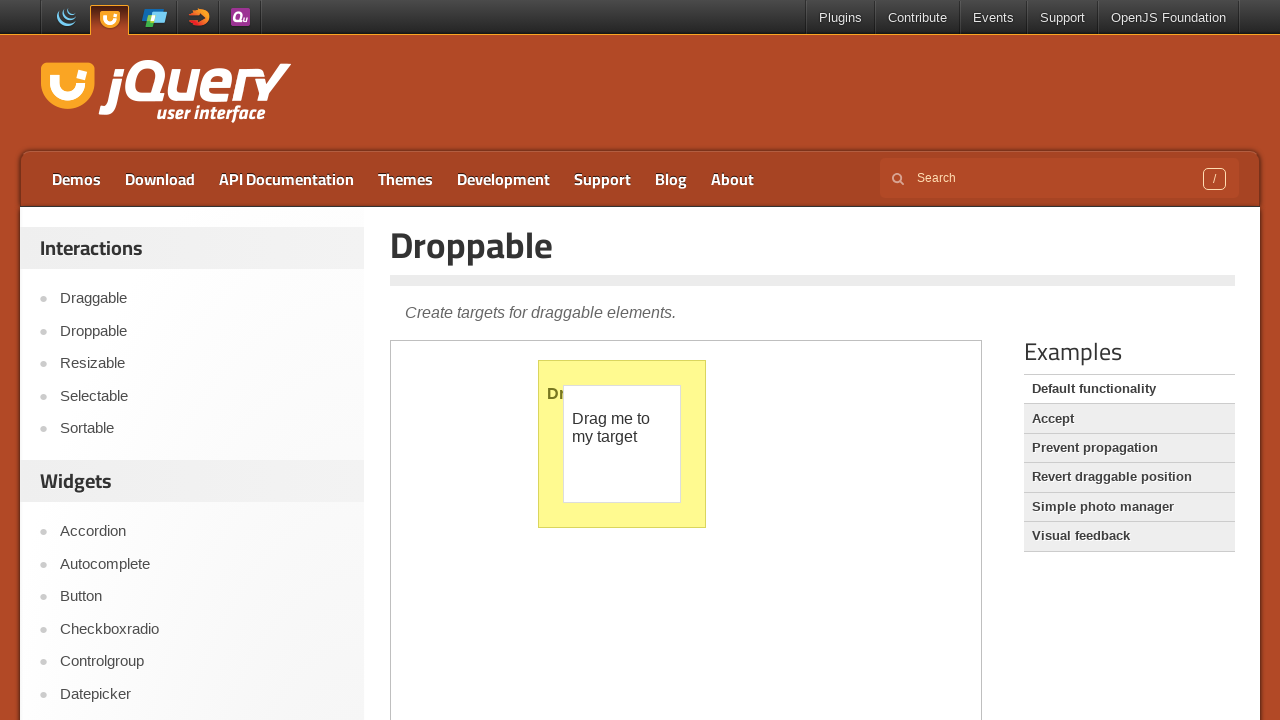

Clicked the logo link in the main content at (166, 93) on .logo a
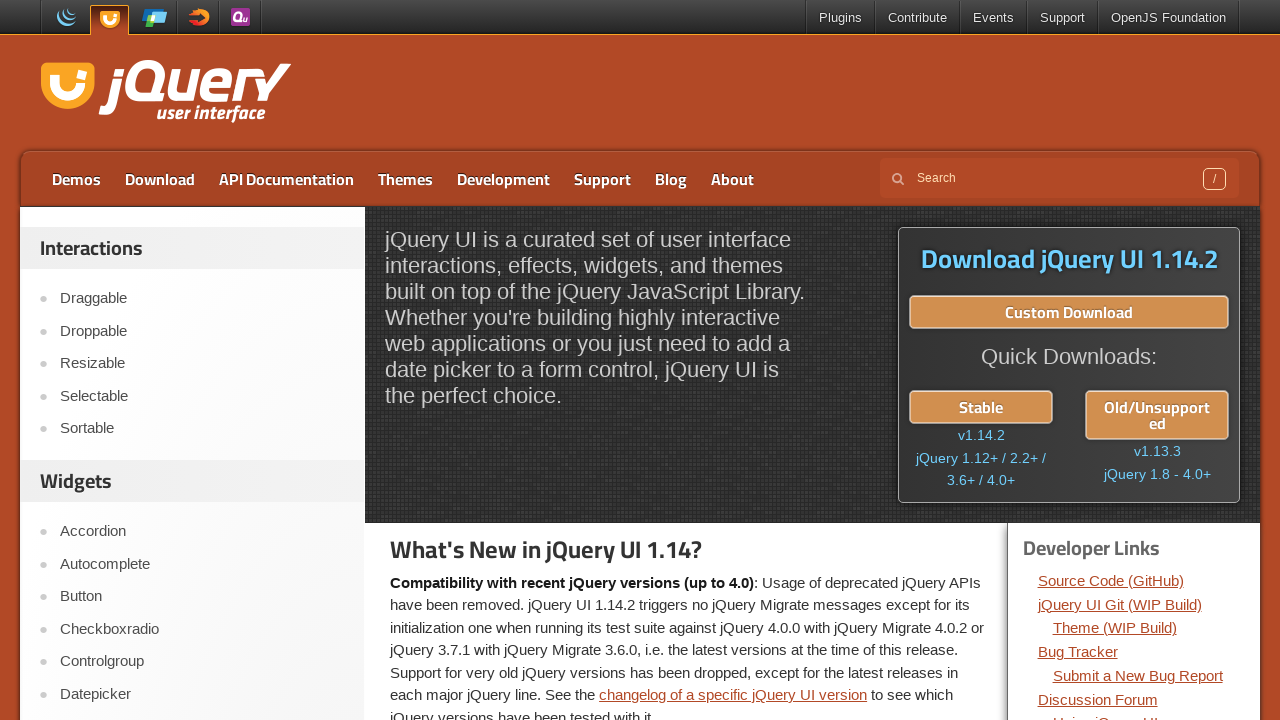

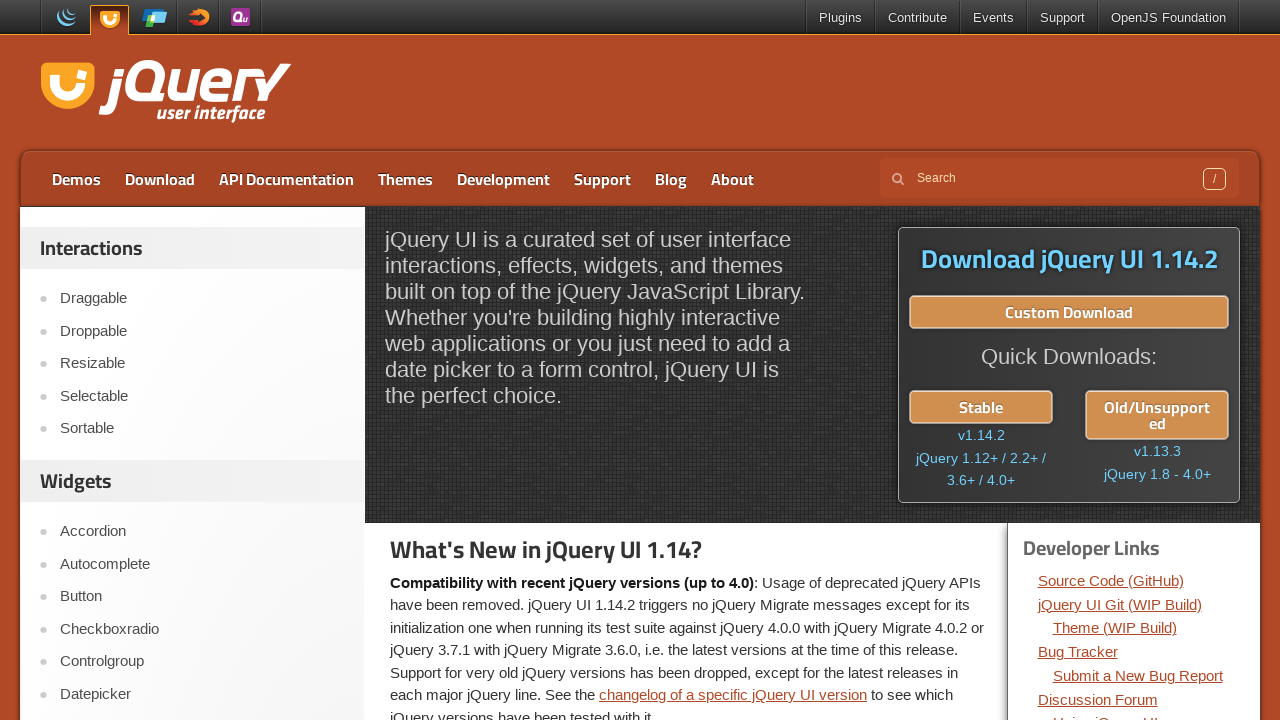